Tests drag and drop by offset functionality by dragging 'box A' to target position

Starting URL: https://crossbrowsertesting.github.io/drag-and-drop

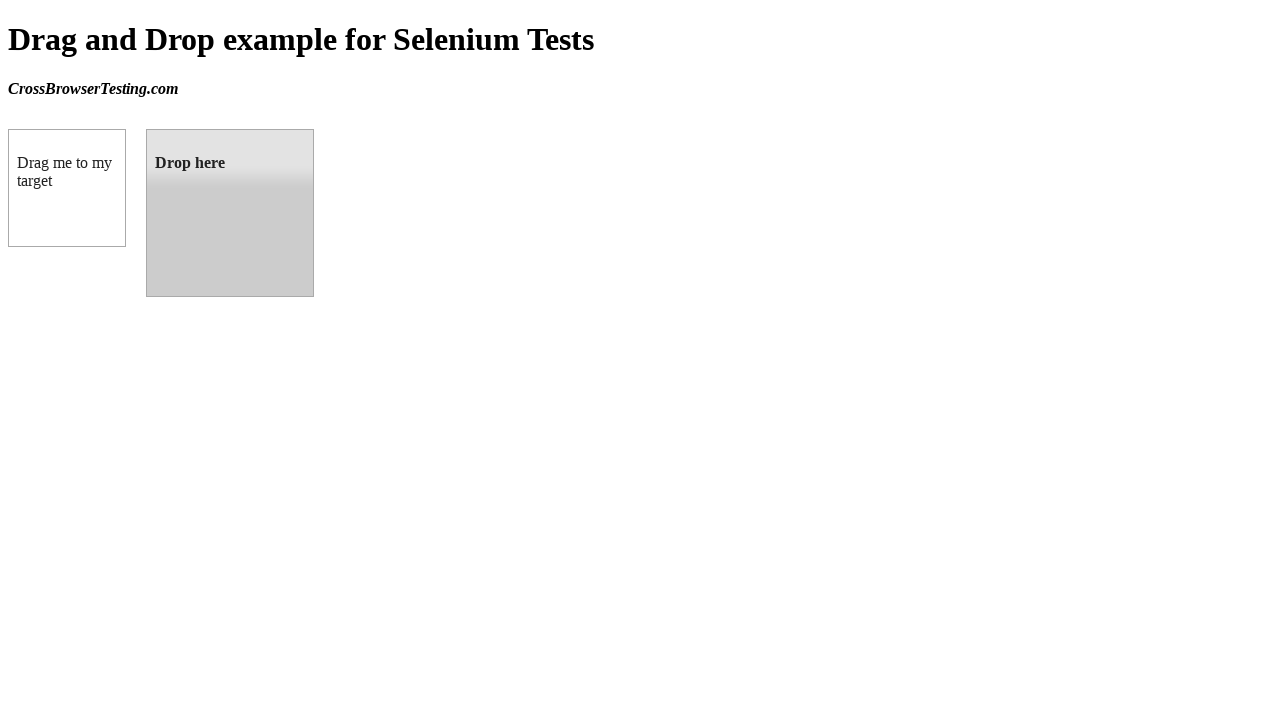

Located source element 'box A' (#draggable)
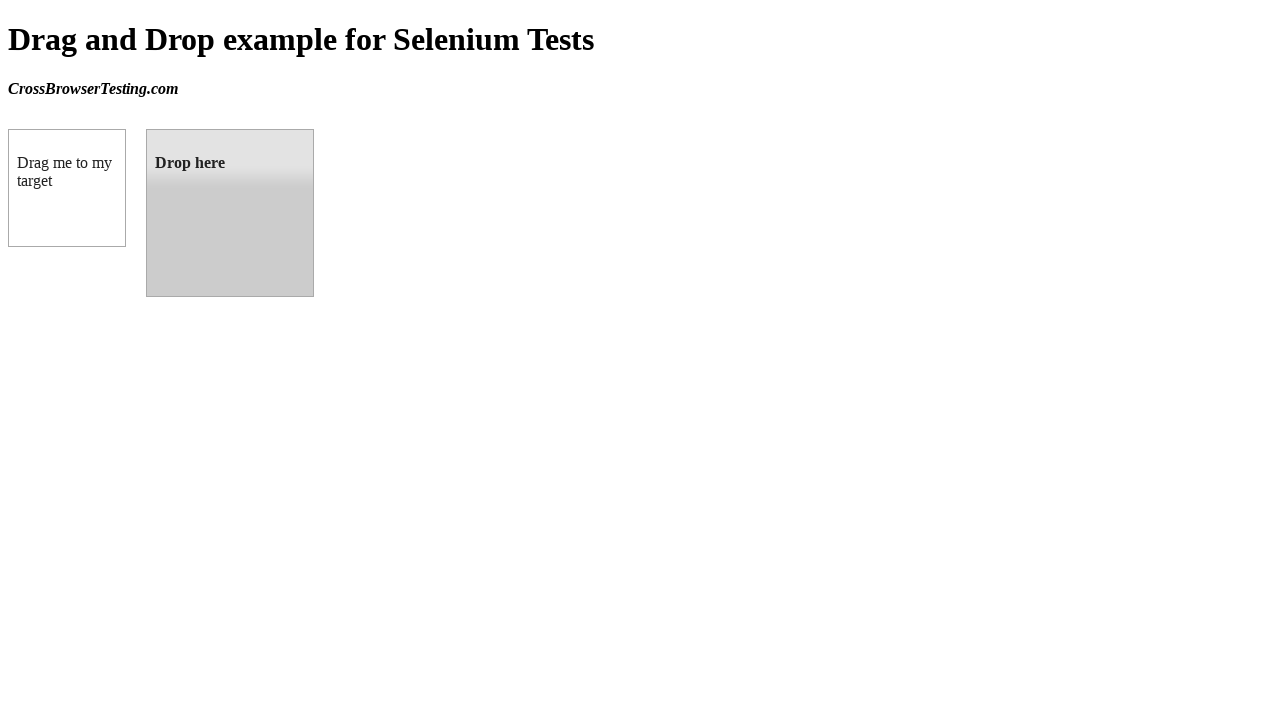

Located target element 'box B' (#droppable)
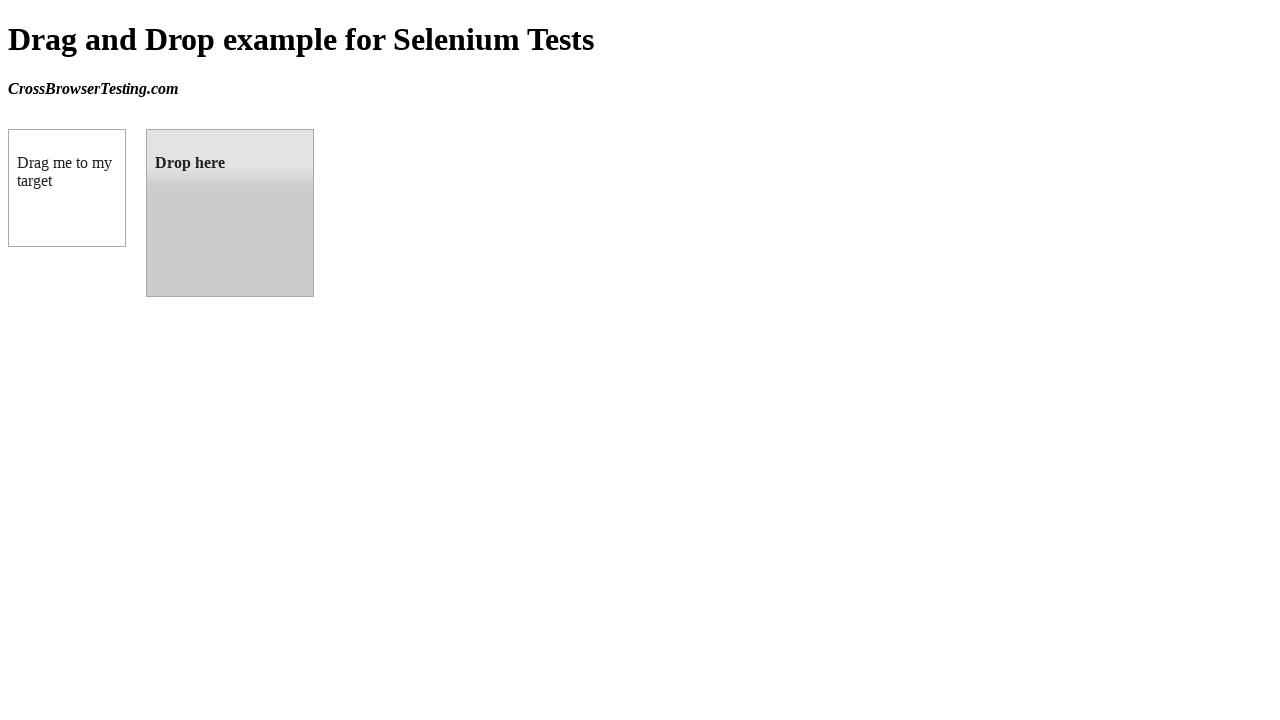

Retrieved target element bounding box for offset calculation
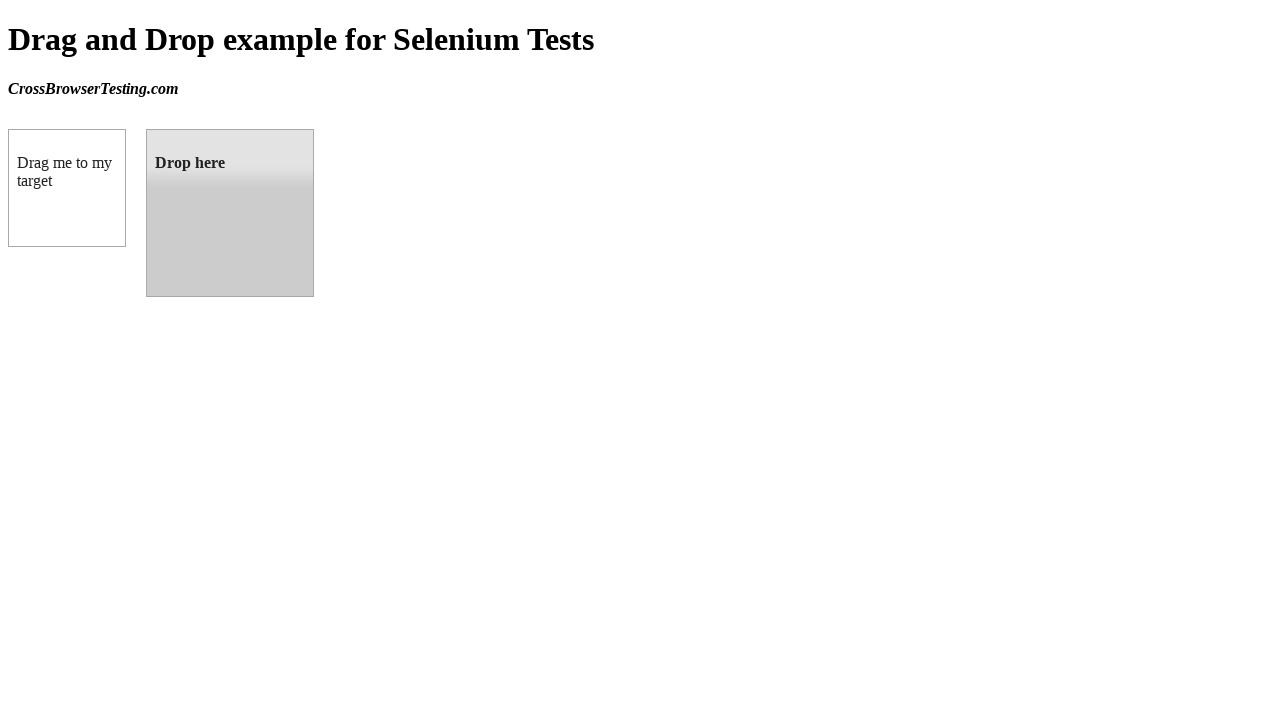

Dragged 'box A' to target position 'box B' at (230, 213)
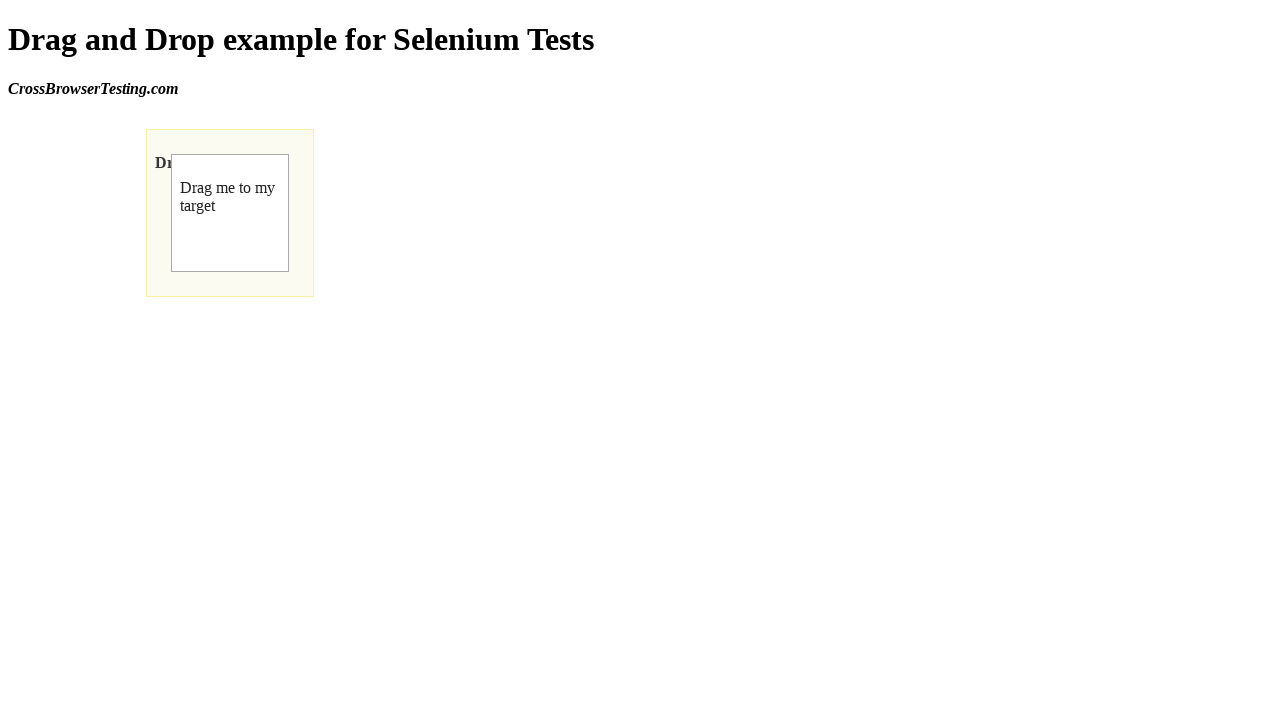

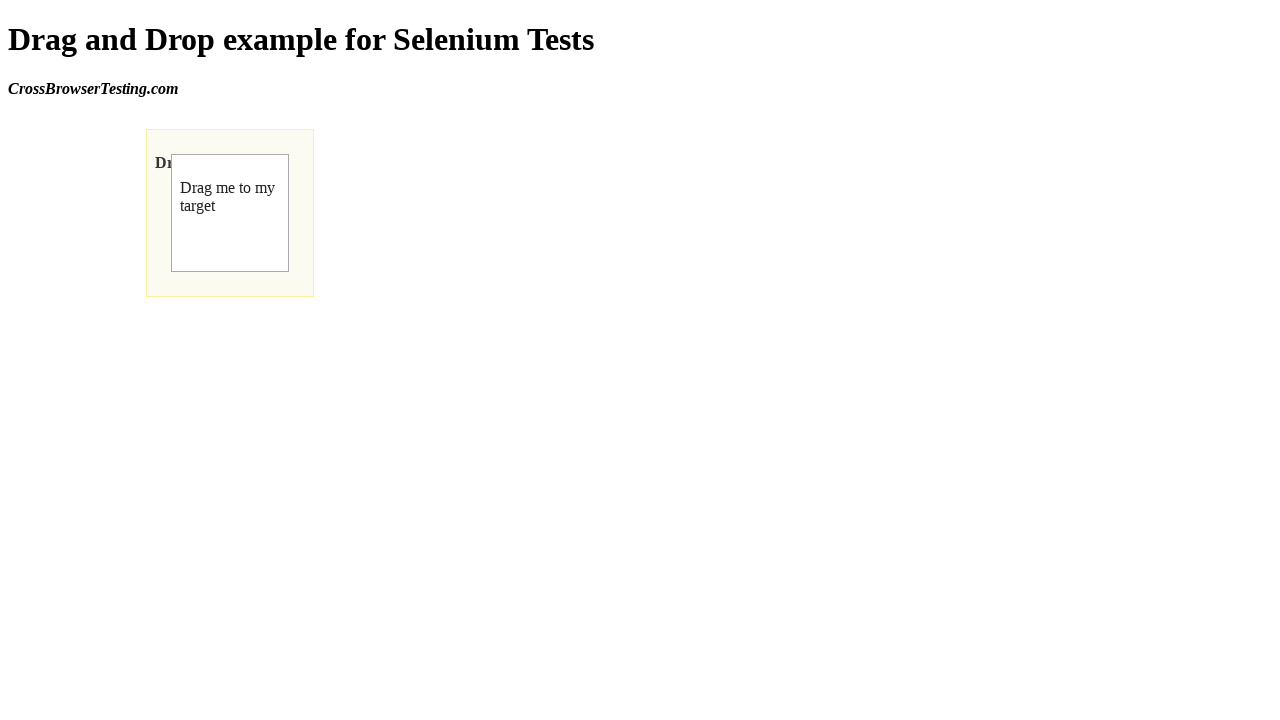